Navigates to example.com and demonstrates accessing test metadata information through Playwright's TestInfo object

Starting URL: https://example.com/

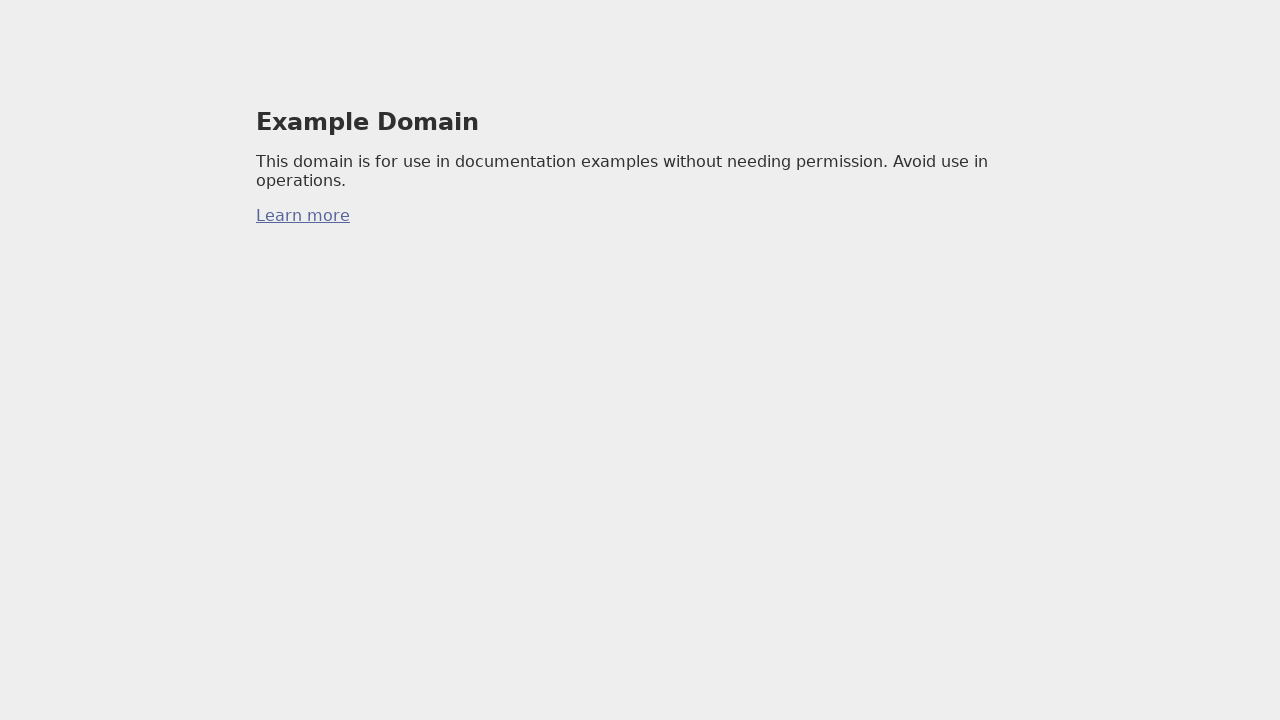

Navigated to https://example.com/ and captured initial page state
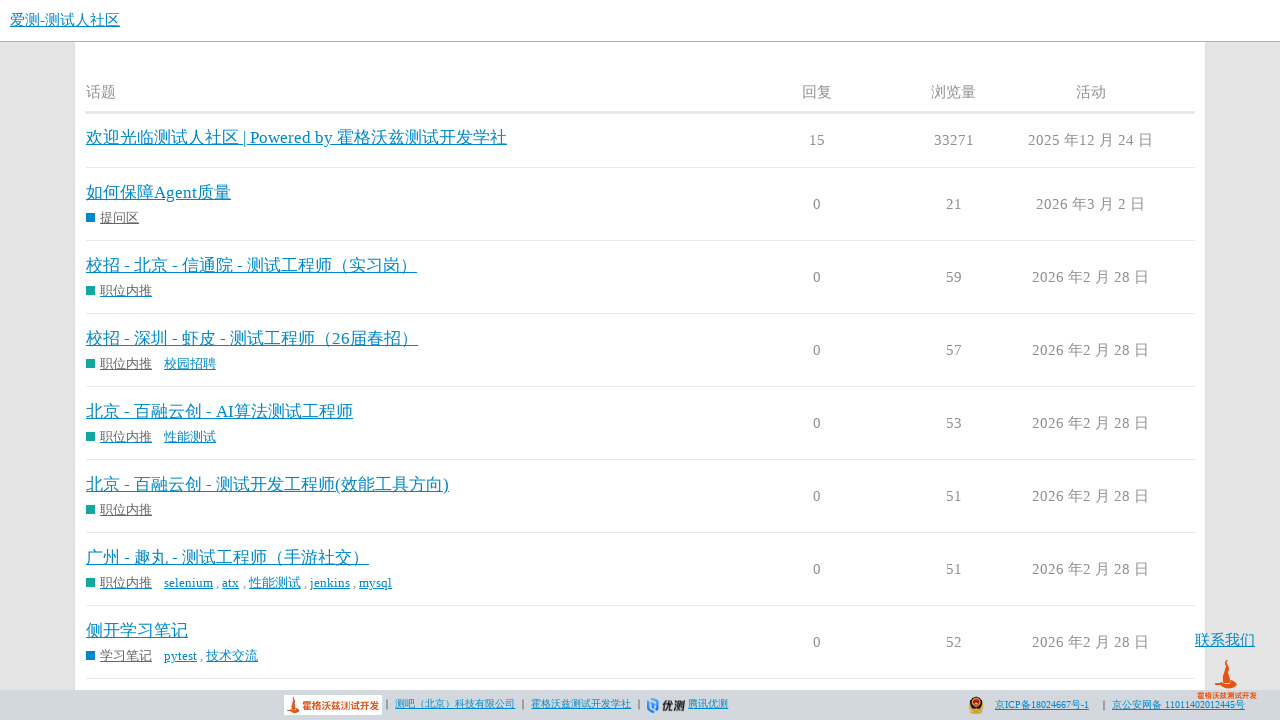

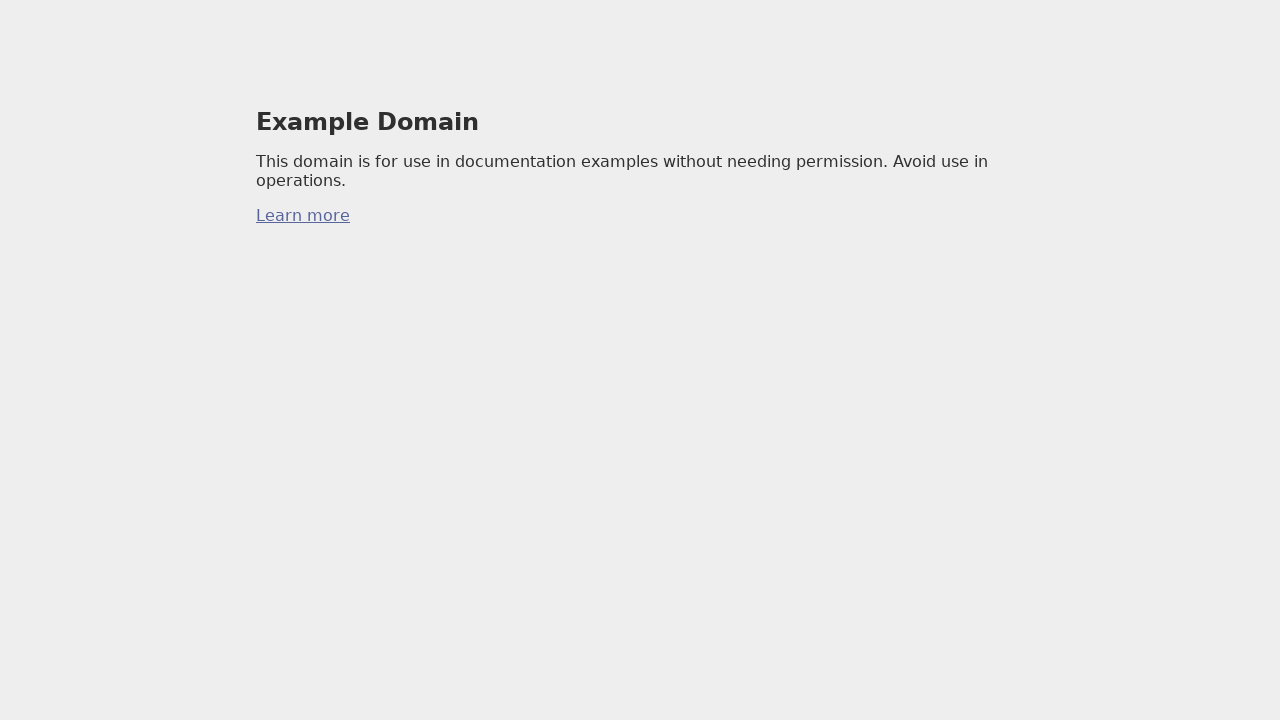